Tests navigation to the My Account page by clicking the My Account link and verifying the page title matches the expected value.

Starting URL: https://alchemy.hguy.co/lms

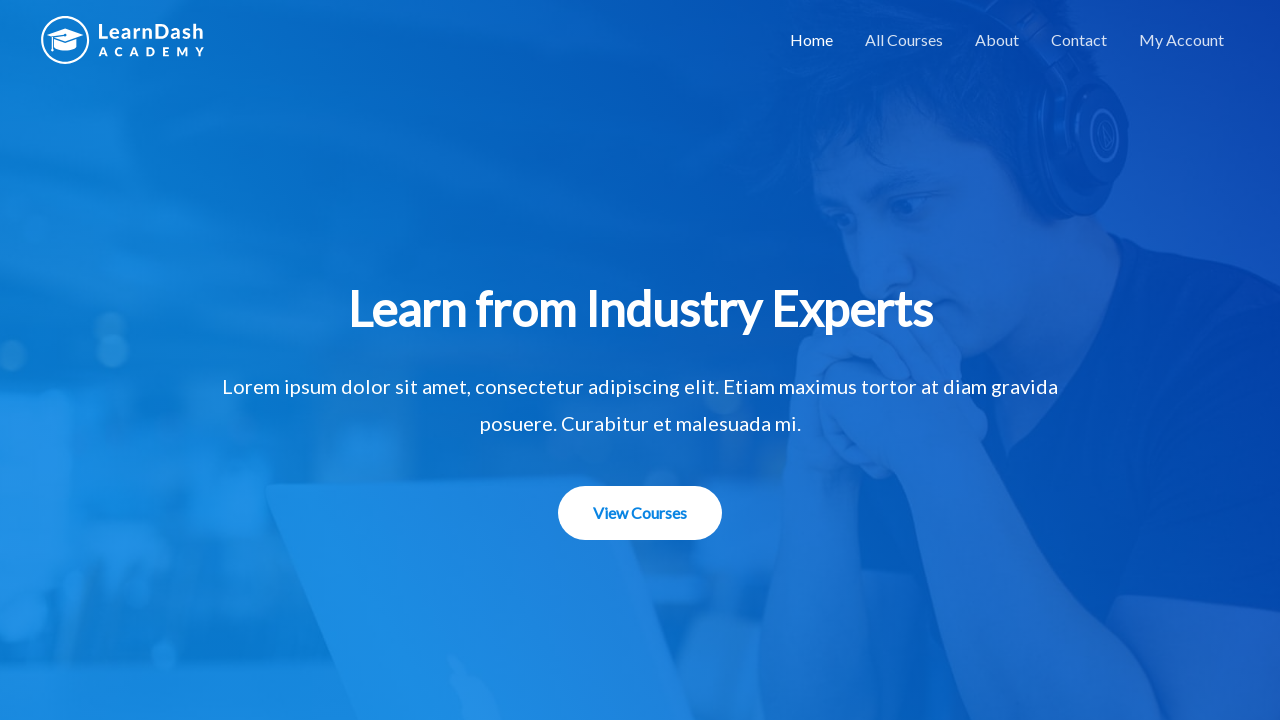

Clicked on 'My Account' link at (1182, 40) on text=My Account
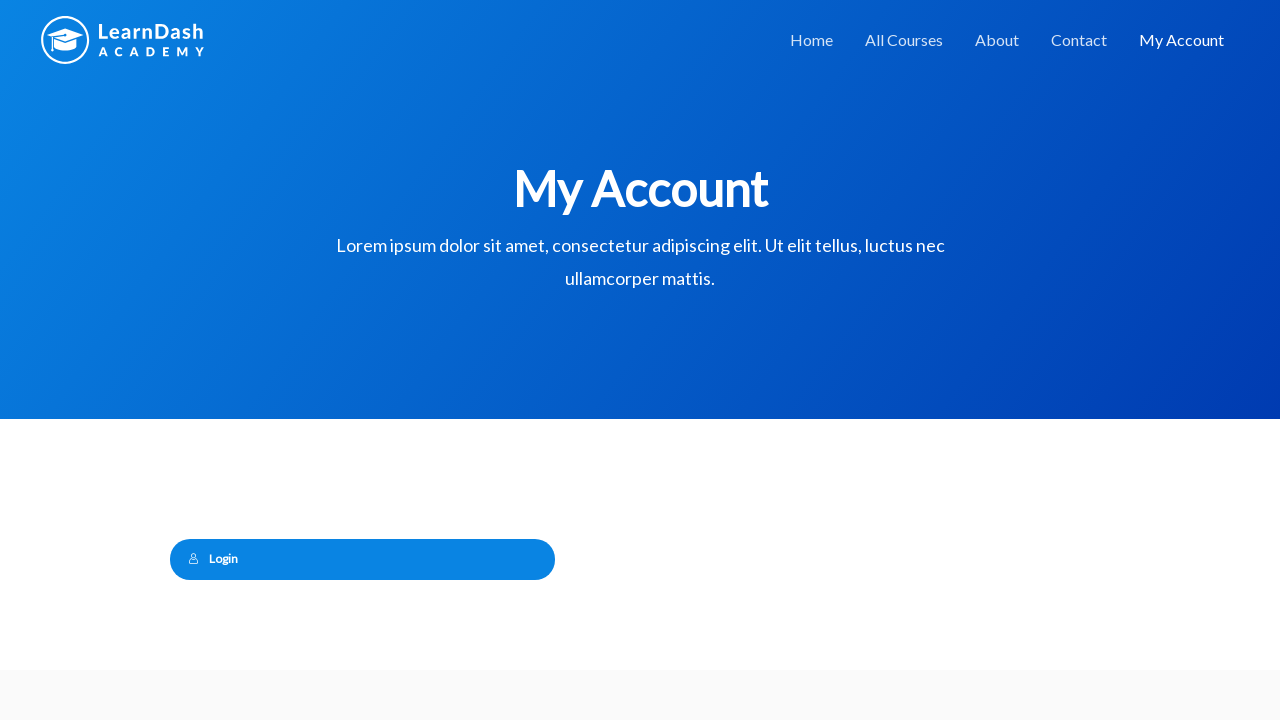

Page loaded with domcontentloaded state
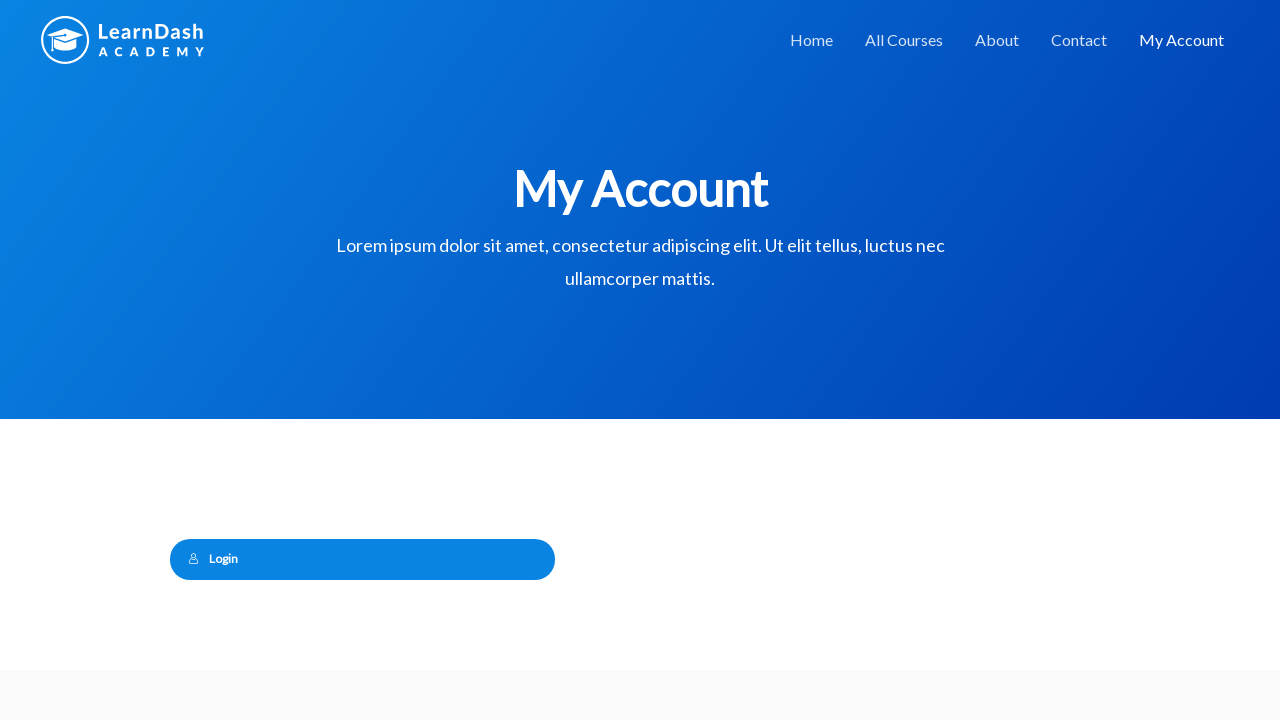

Retrieved page title: 'My Account – Alchemy LMS'
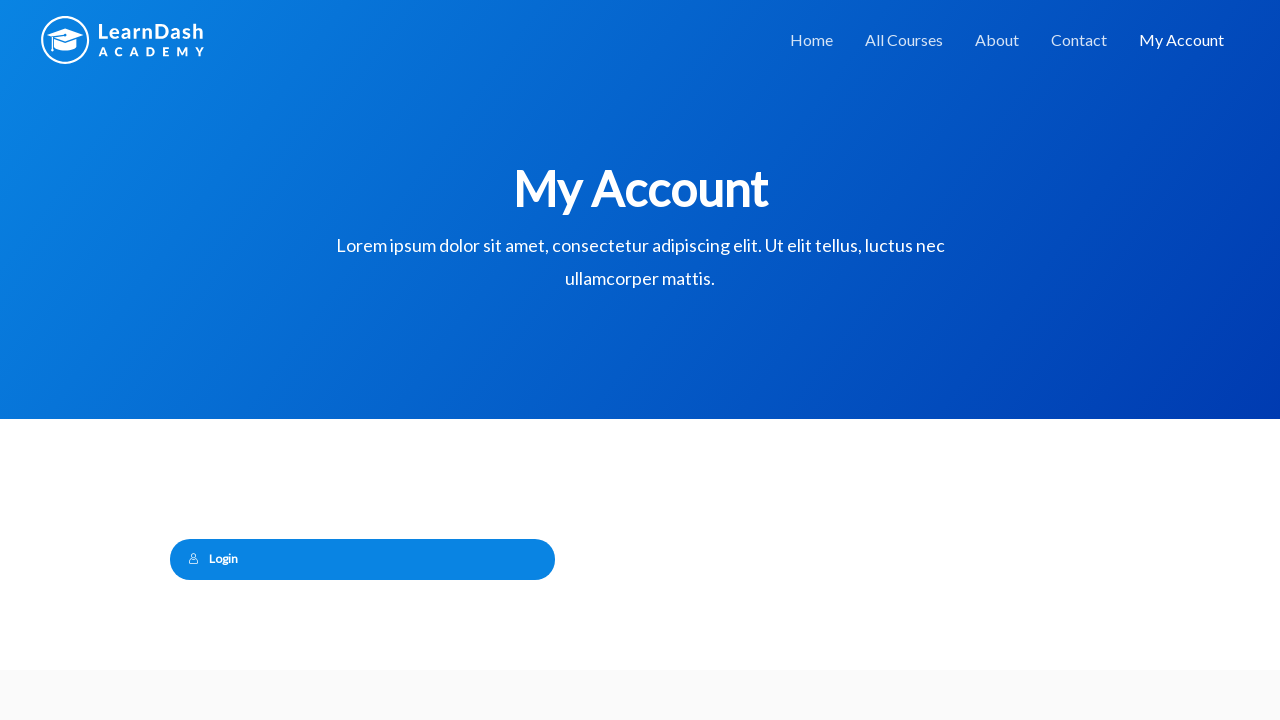

Verified page title matches expected value 'My Account – Alchemy LMS'
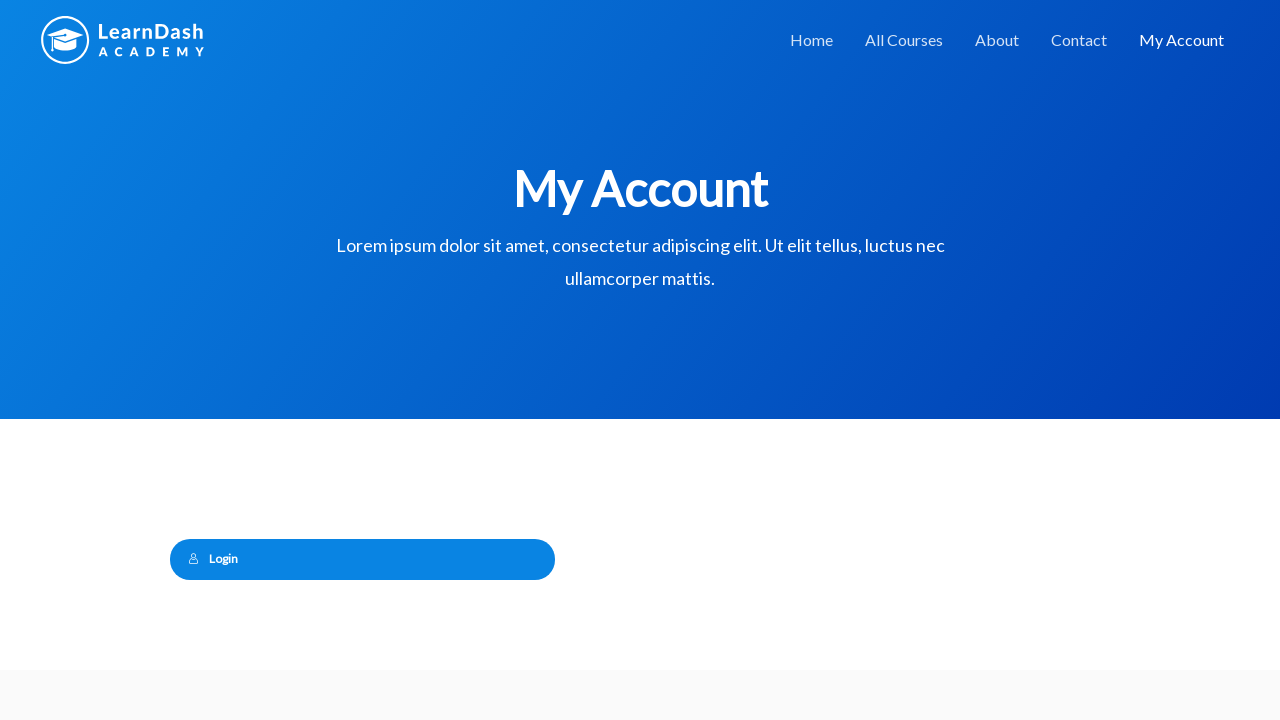

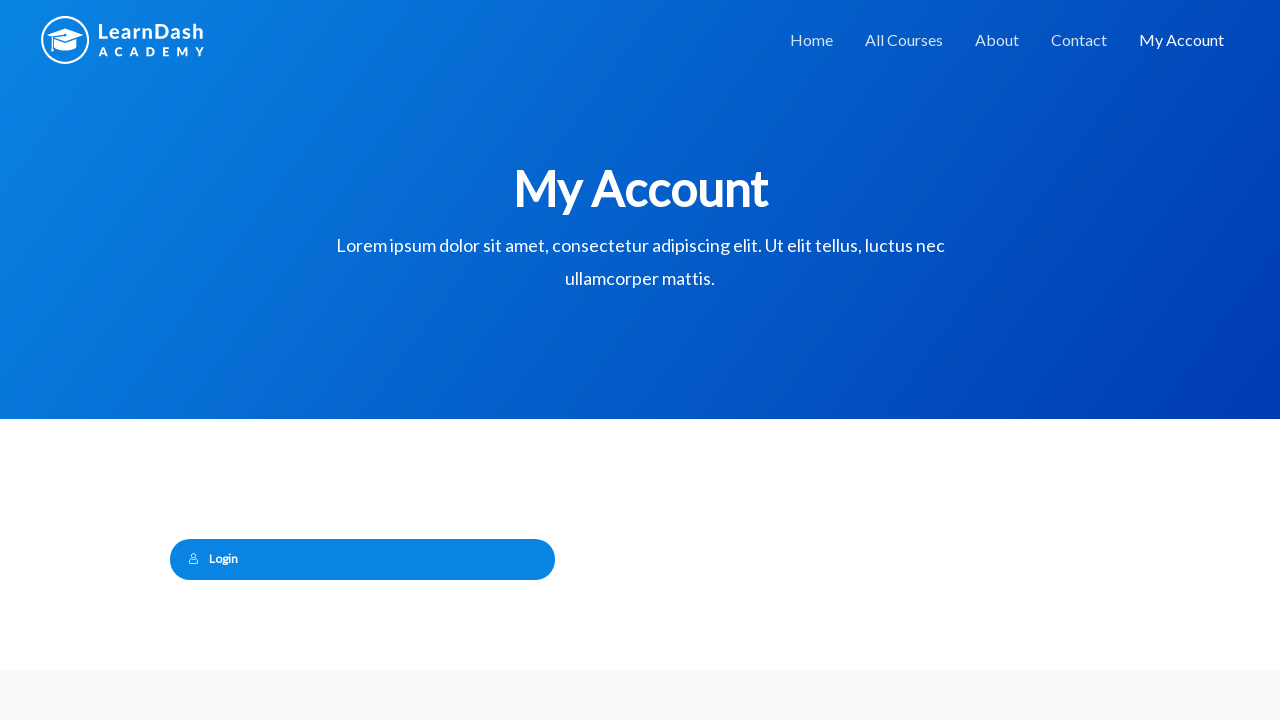